Tests jQuery Growl integration by navigating to a page, injecting jQuery and jQuery Growl libraries via JavaScript, and displaying various notification messages (standard, error, notice, and warning)

Starting URL: http://the-internet.herokuapp.com/

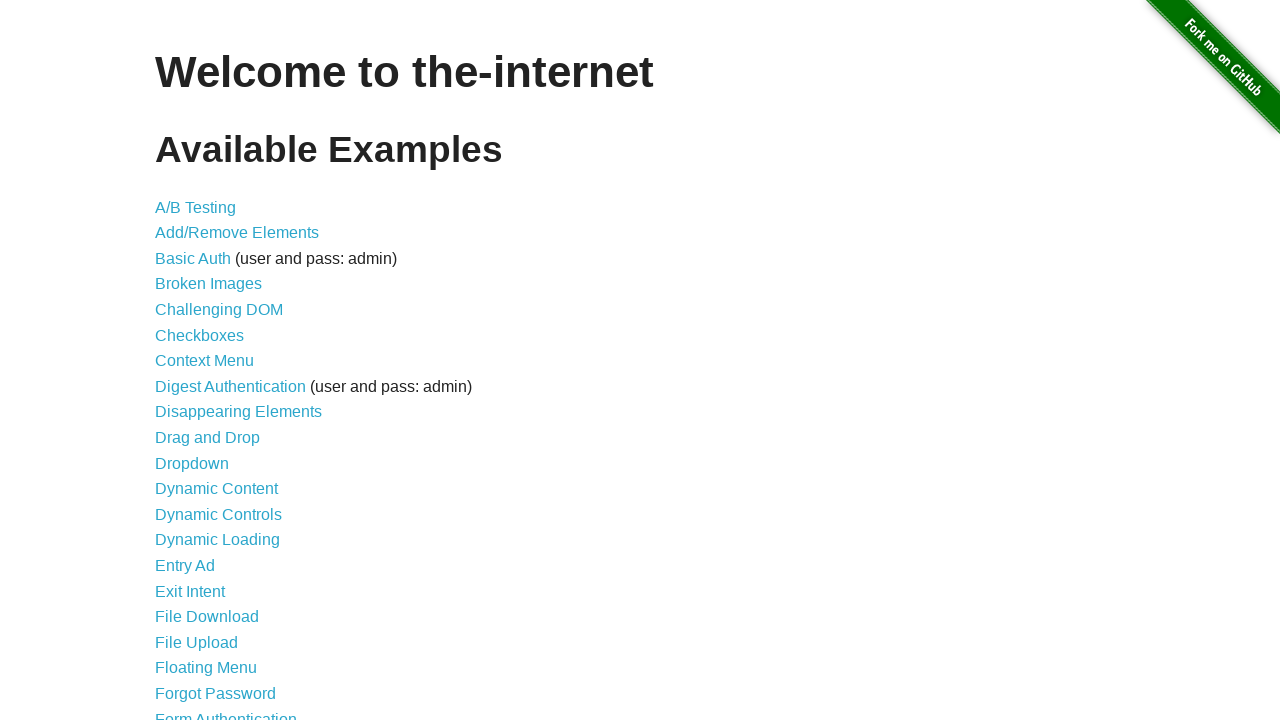

Injected jQuery library into page if not already present
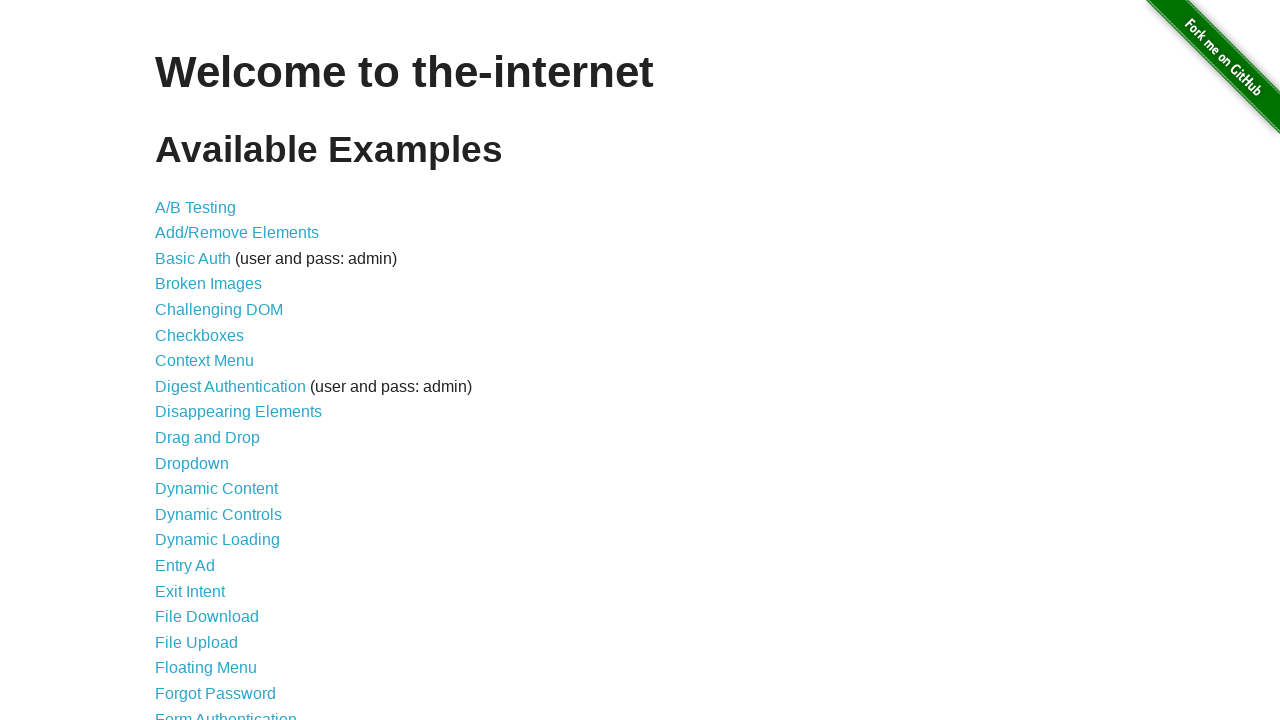

Verified jQuery library loaded successfully
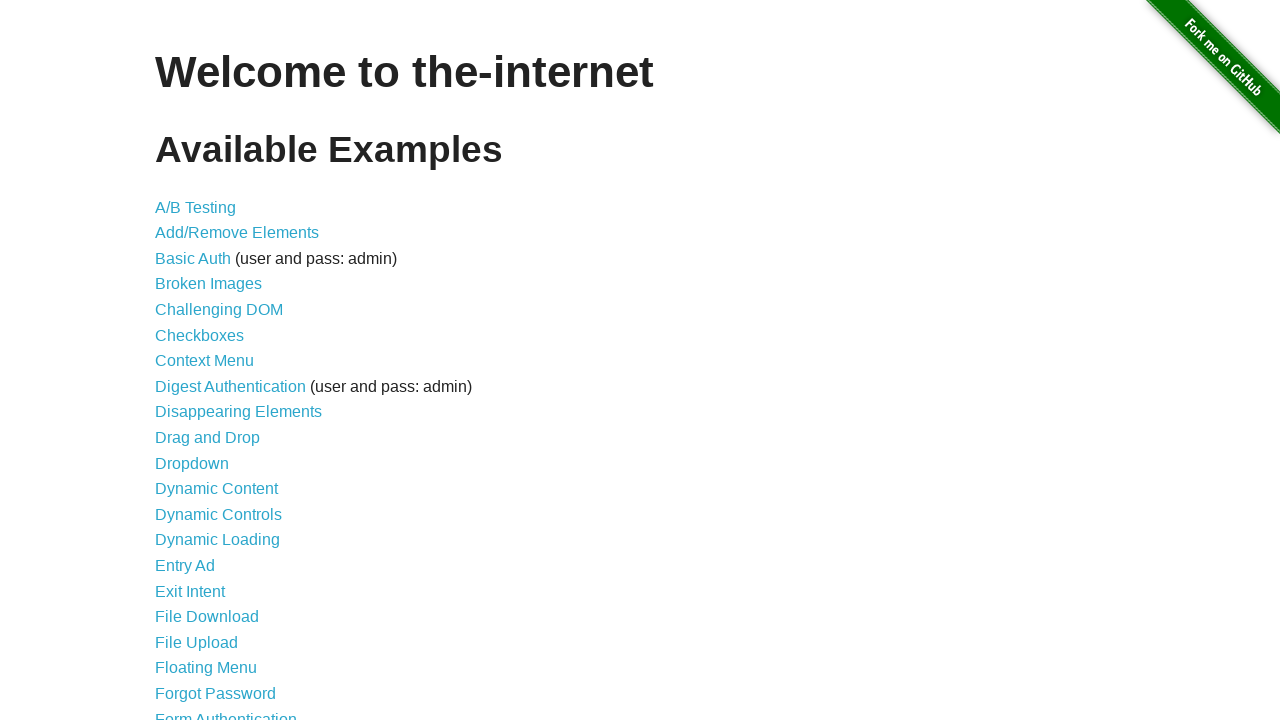

Loaded jQuery Growl script via jQuery getScript
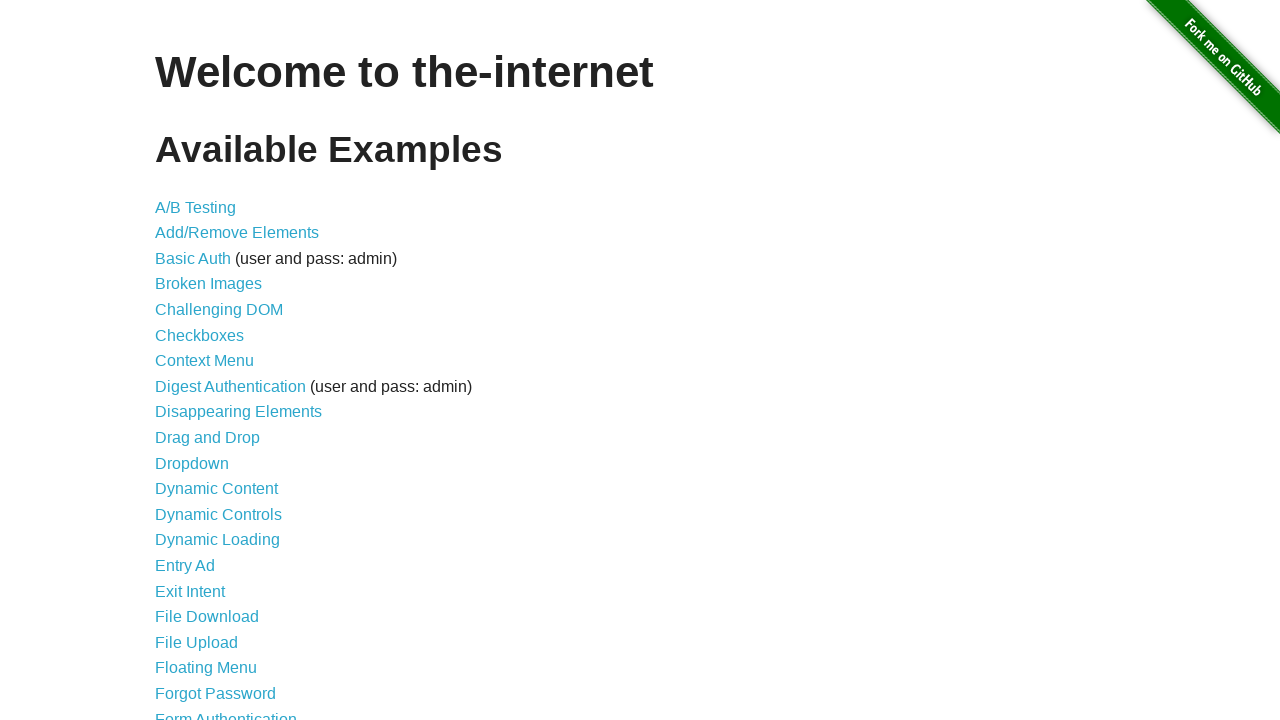

Injected jQuery Growl CSS stylesheet into page head
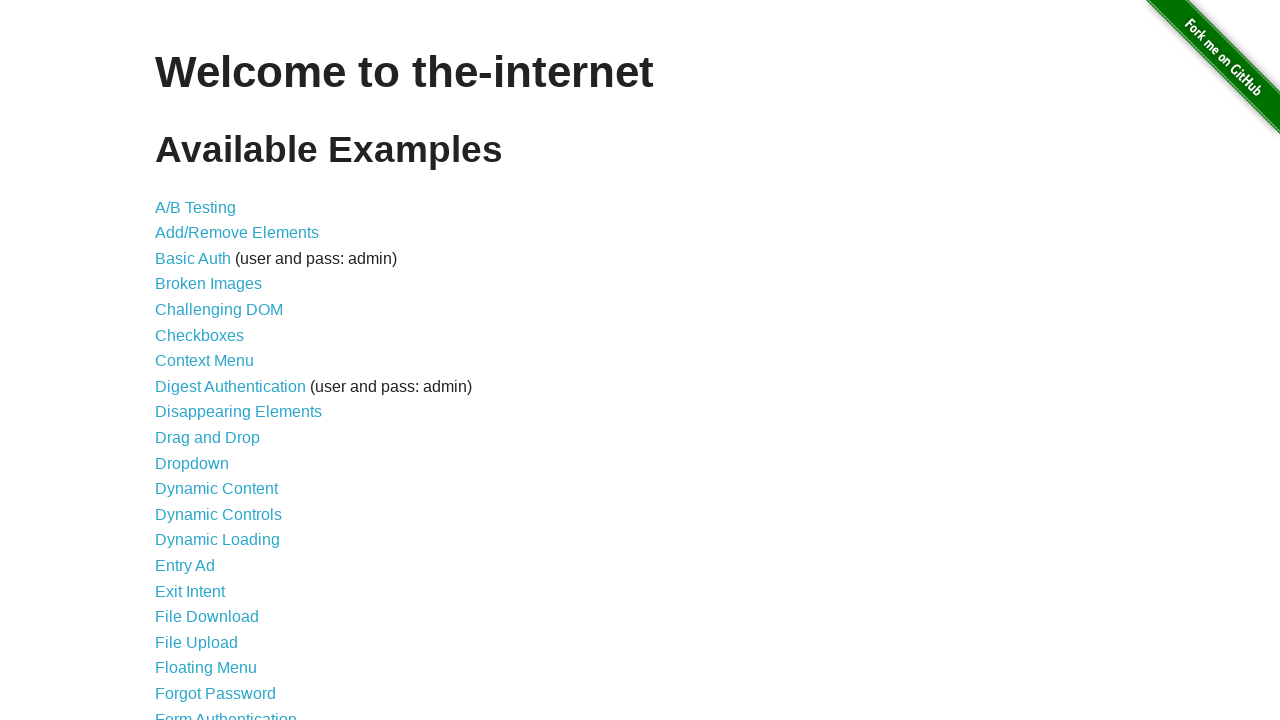

Confirmed jQuery Growl function is available
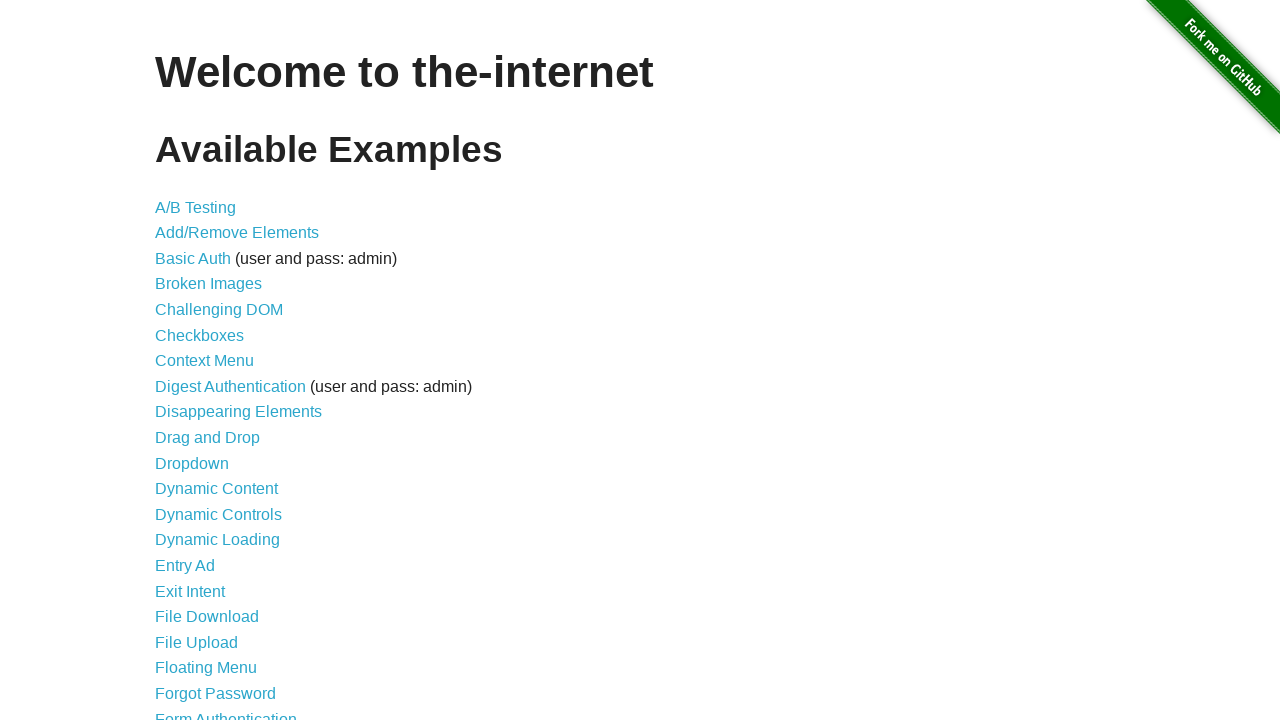

Displayed standard Growl notification (GET /)
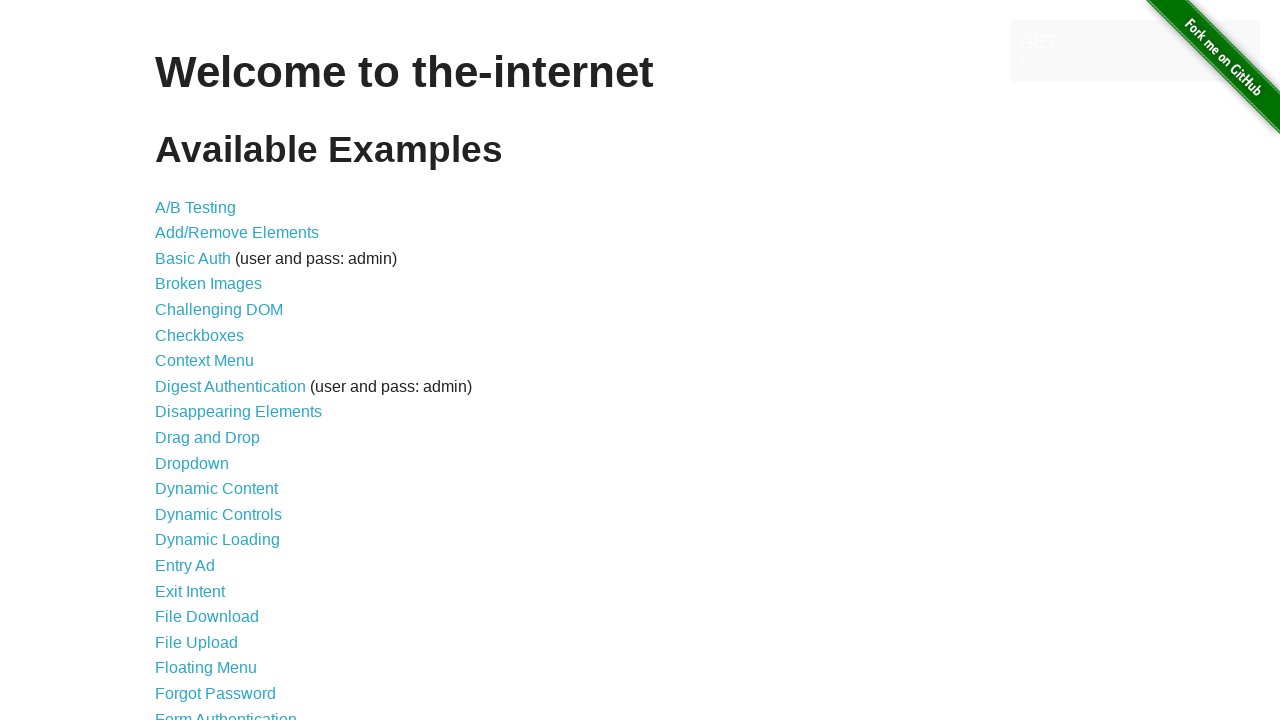

Displayed error Growl notification
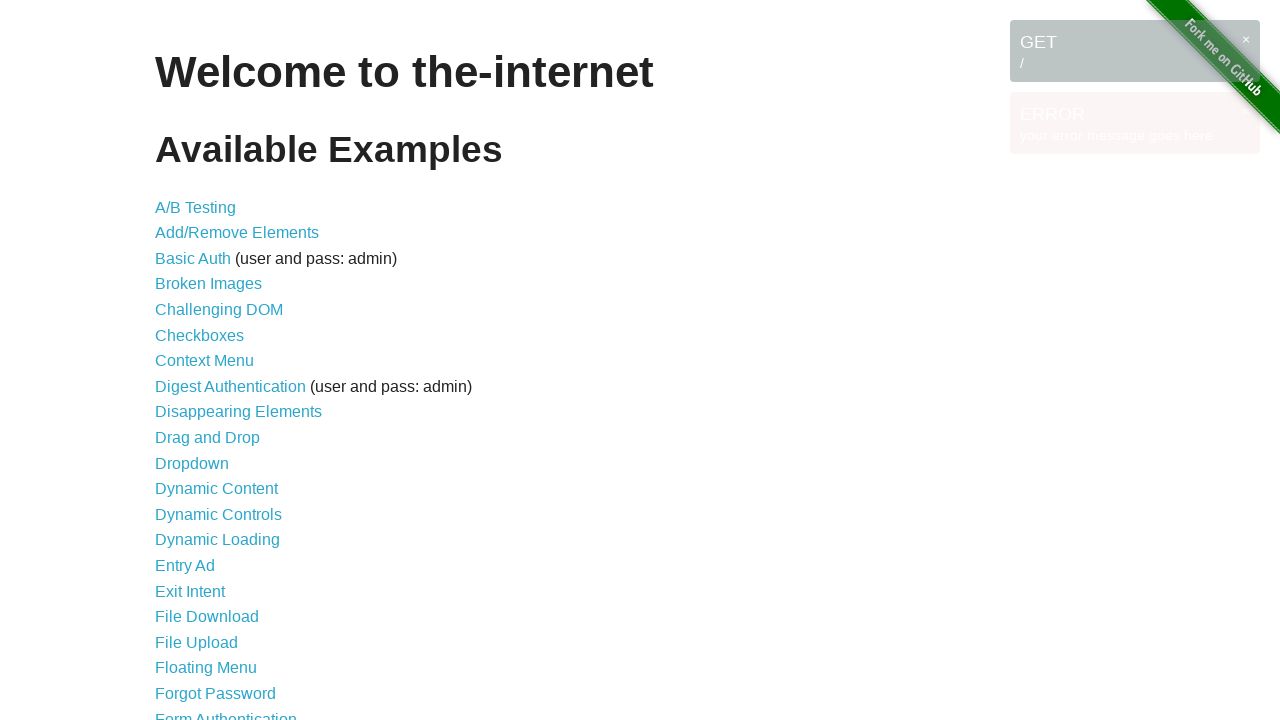

Displayed notice Growl notification
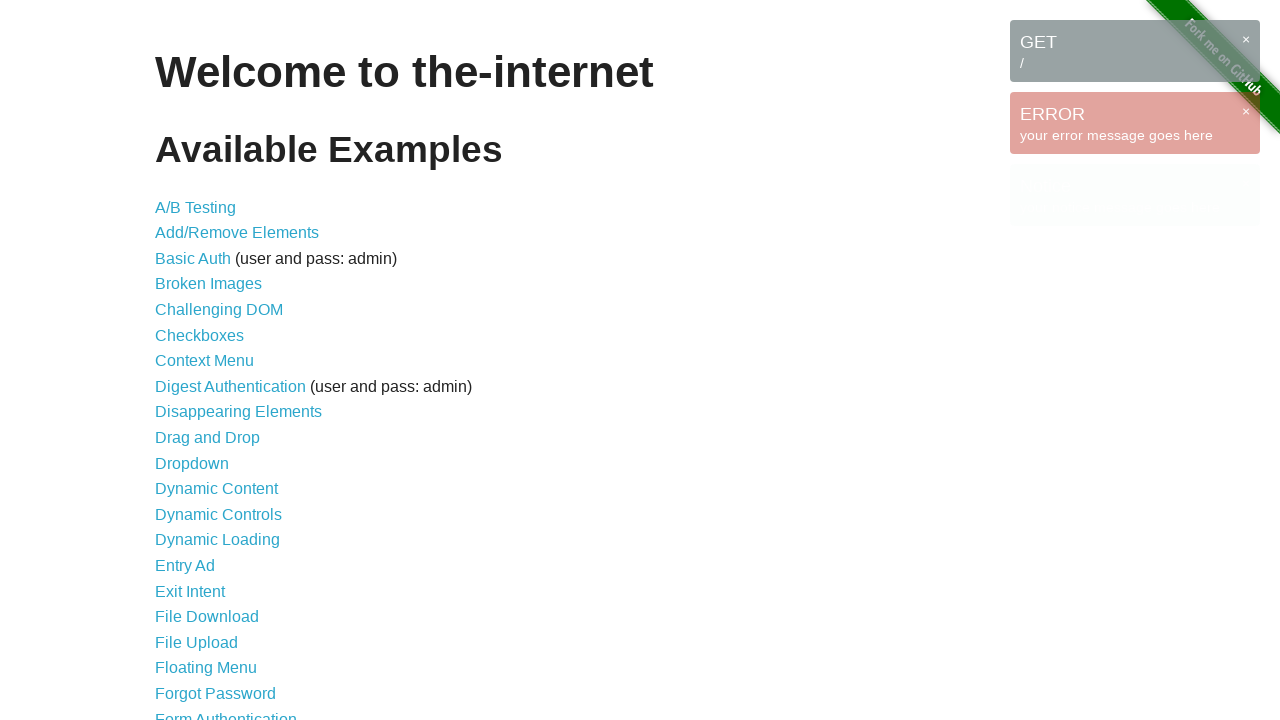

Displayed warning Growl notification
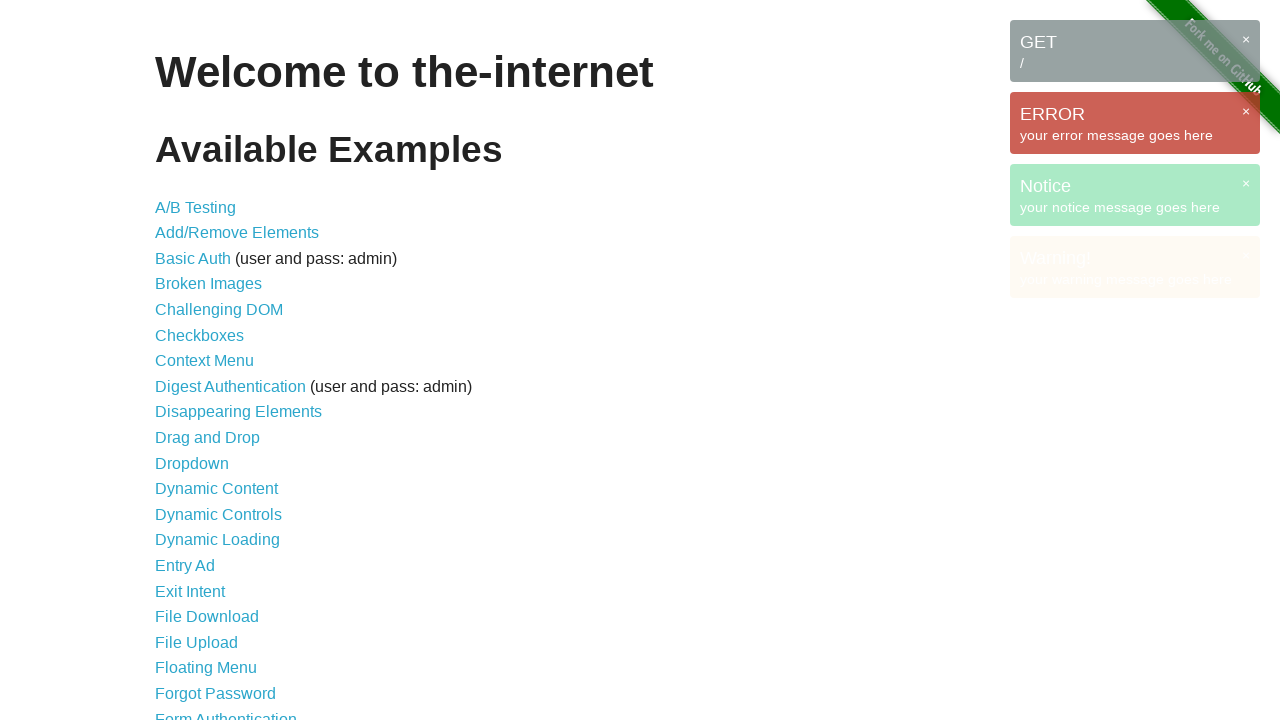

Waited 2 seconds to view all notifications
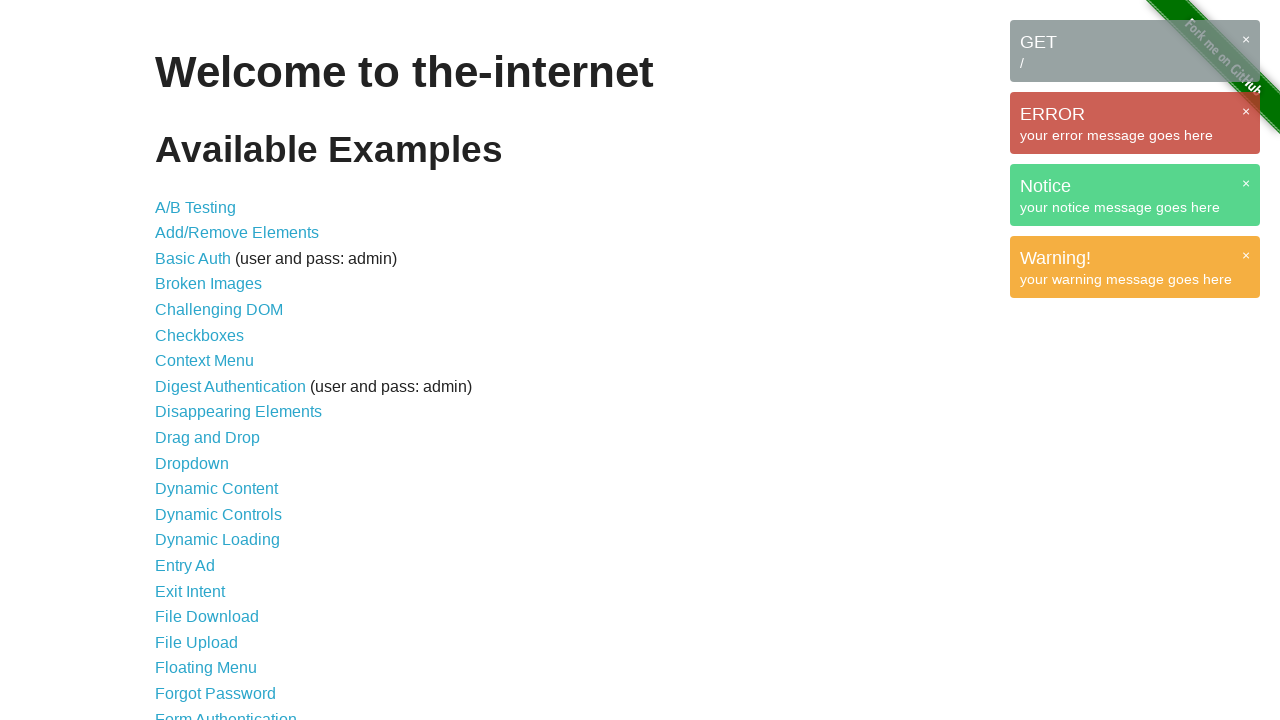

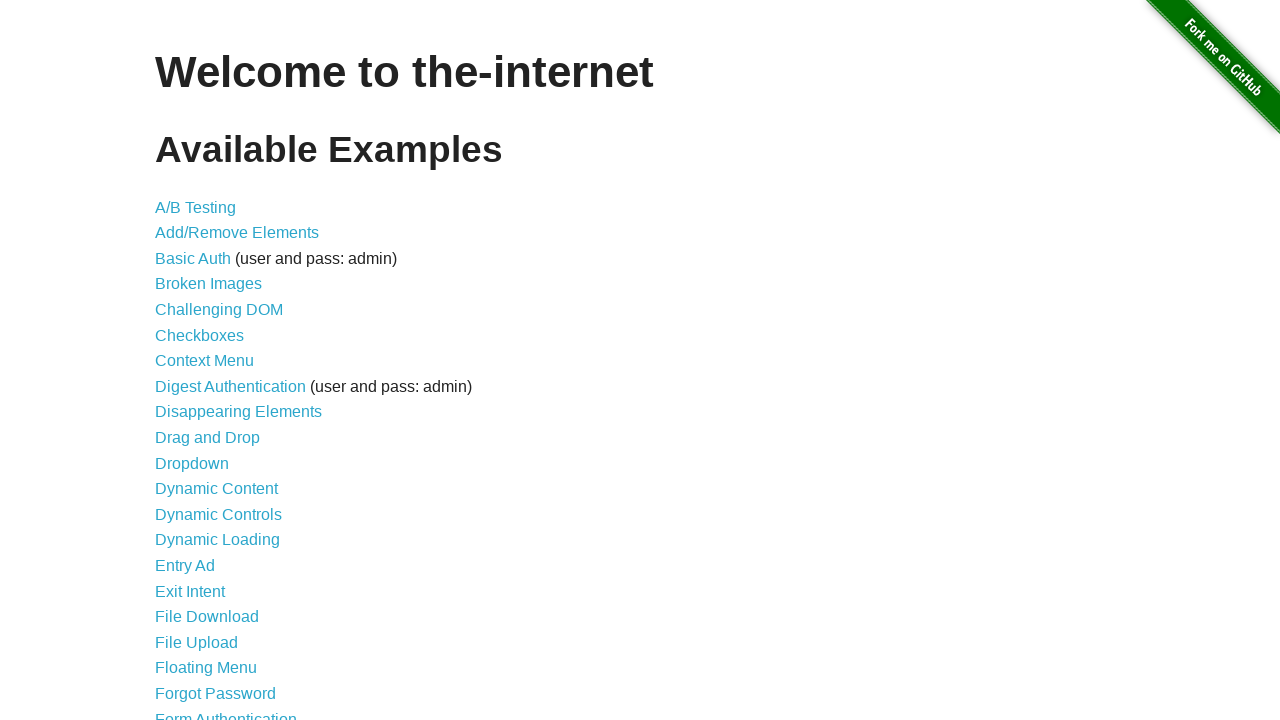